Tests a daily AI news site by verifying page elements (CSS, scripts, tabs, panels, articles, filters, search box), testing tab switching functionality, and checking responsive design across mobile and desktop viewports.

Starting URL: https://awano27.github.io/daily-ai-news-pages/

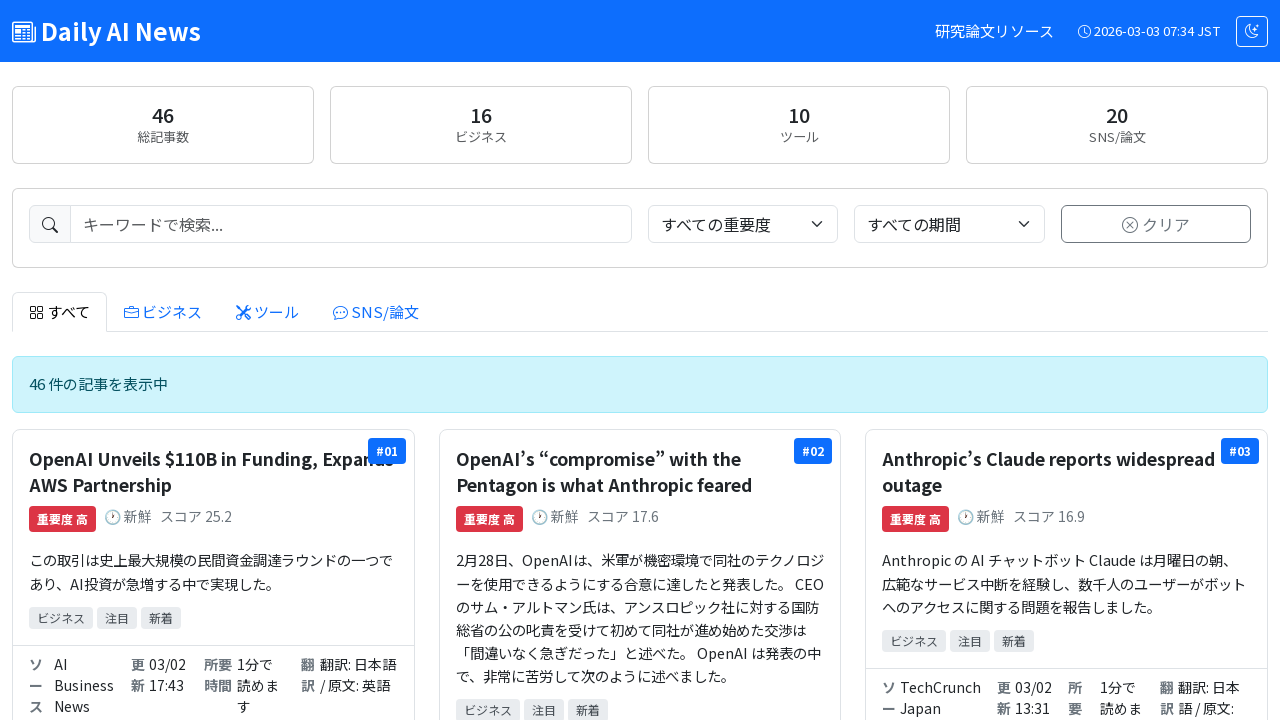

Waited for page to reach domcontentloaded state
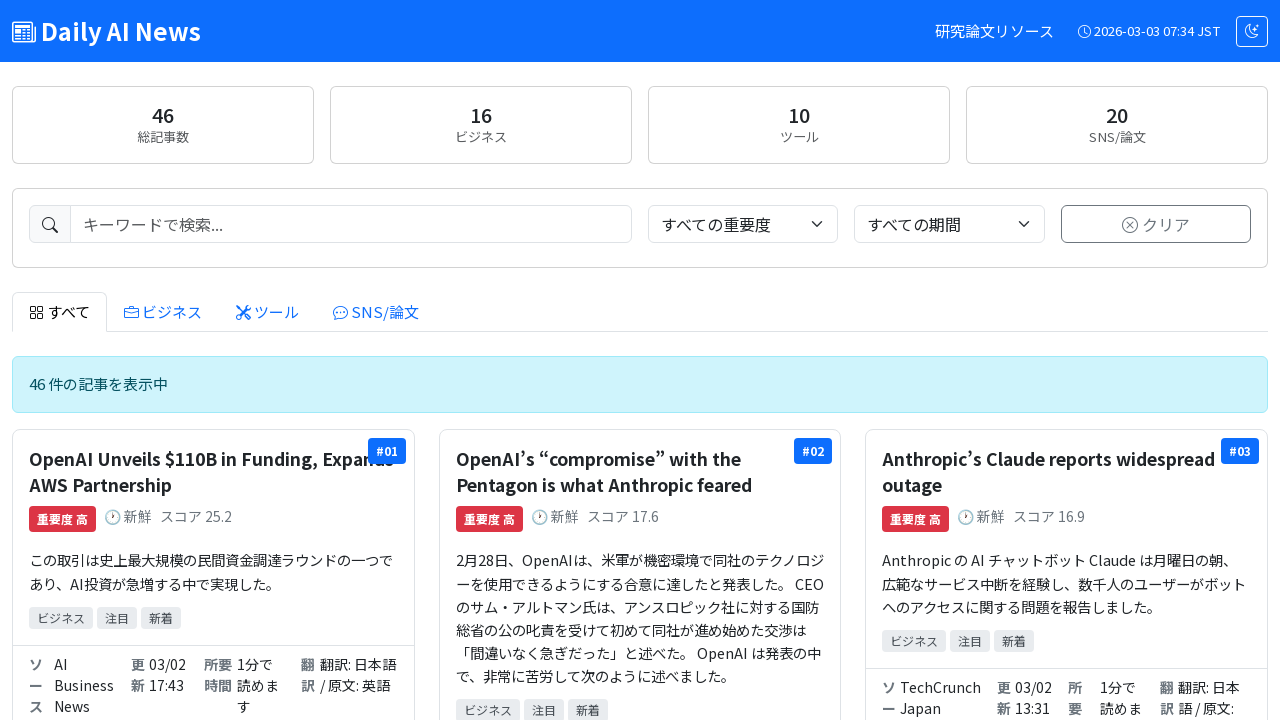

Retrieved page title: Daily AI News — 2026-03-03 07:34 JST
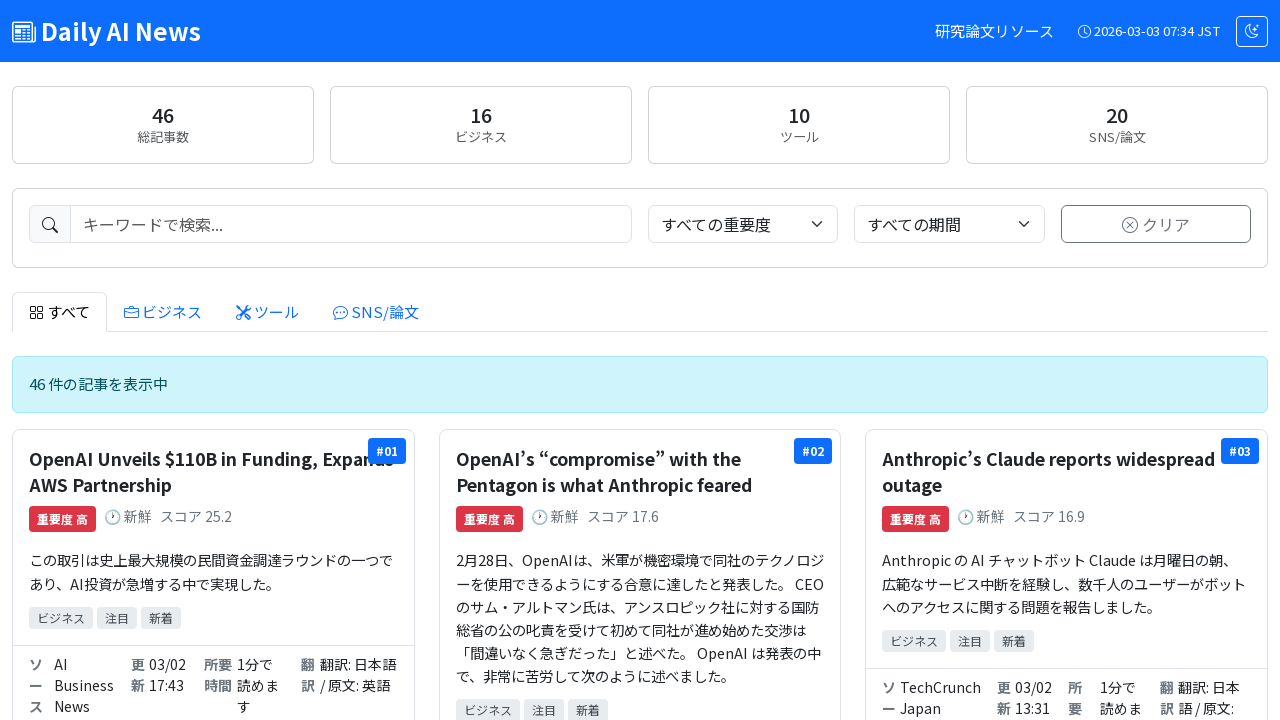

Checked for stylesheet link element
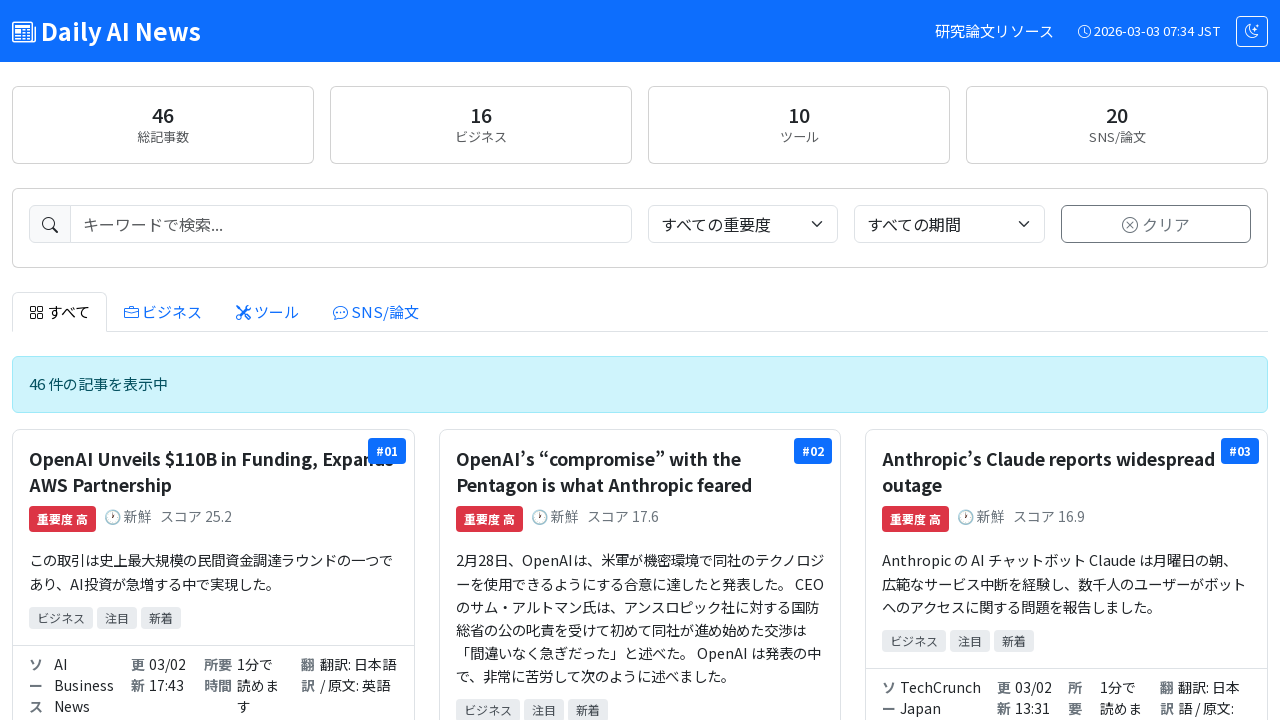

Retrieved CSS stylesheet href: https://cdn.jsdelivr.net/npm/bootstrap@5.3.2/dist/css/bootstrap.min.css
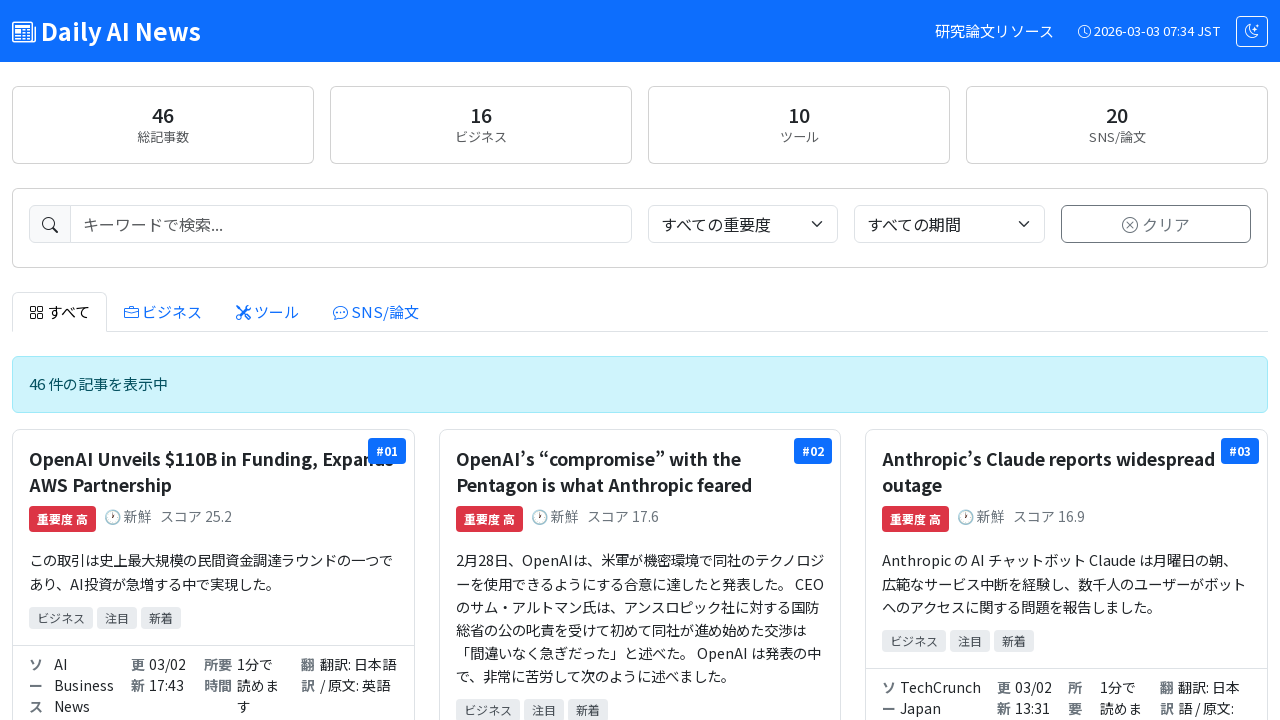

Found 2 script tags on page
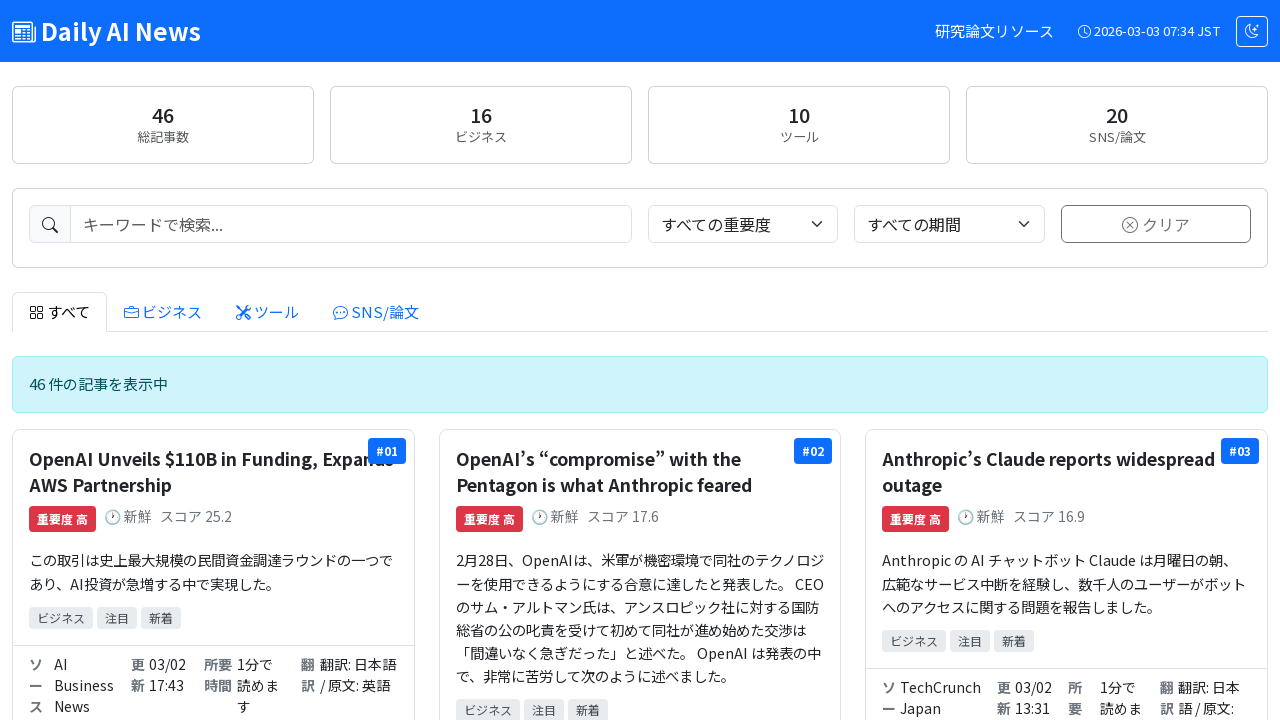

Found 0 tab elements
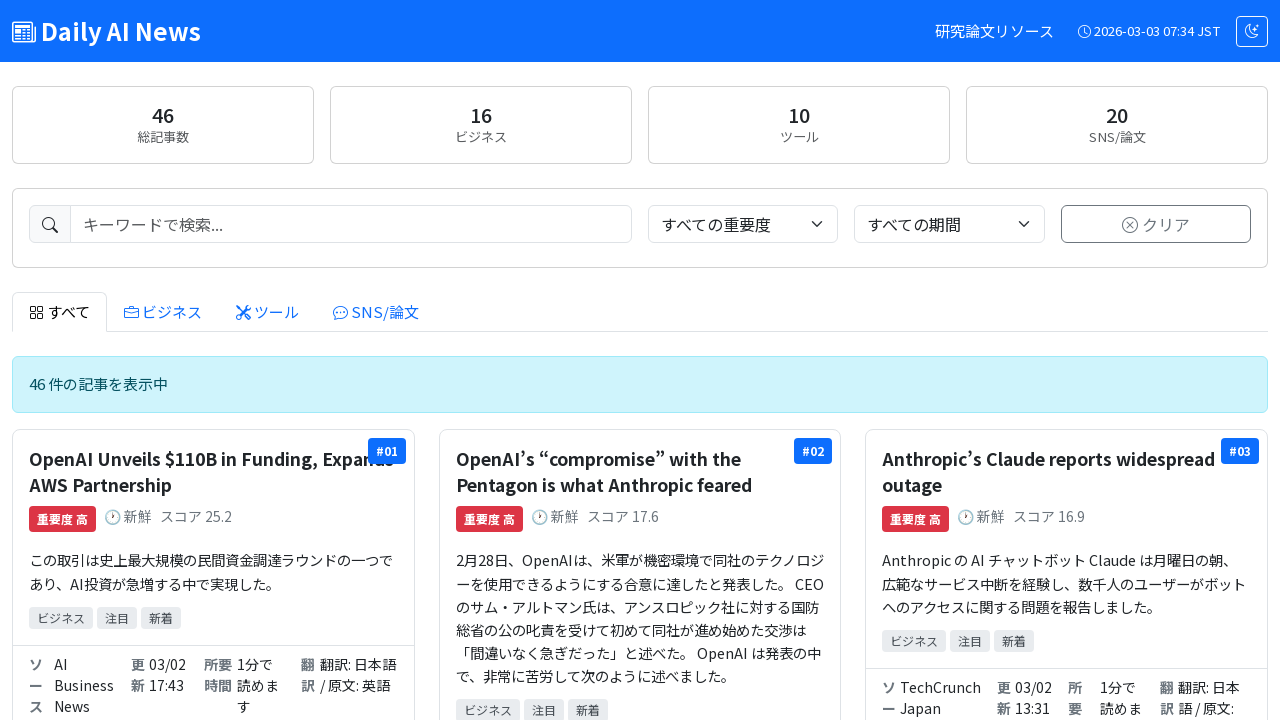

Found 0 tab panel elements
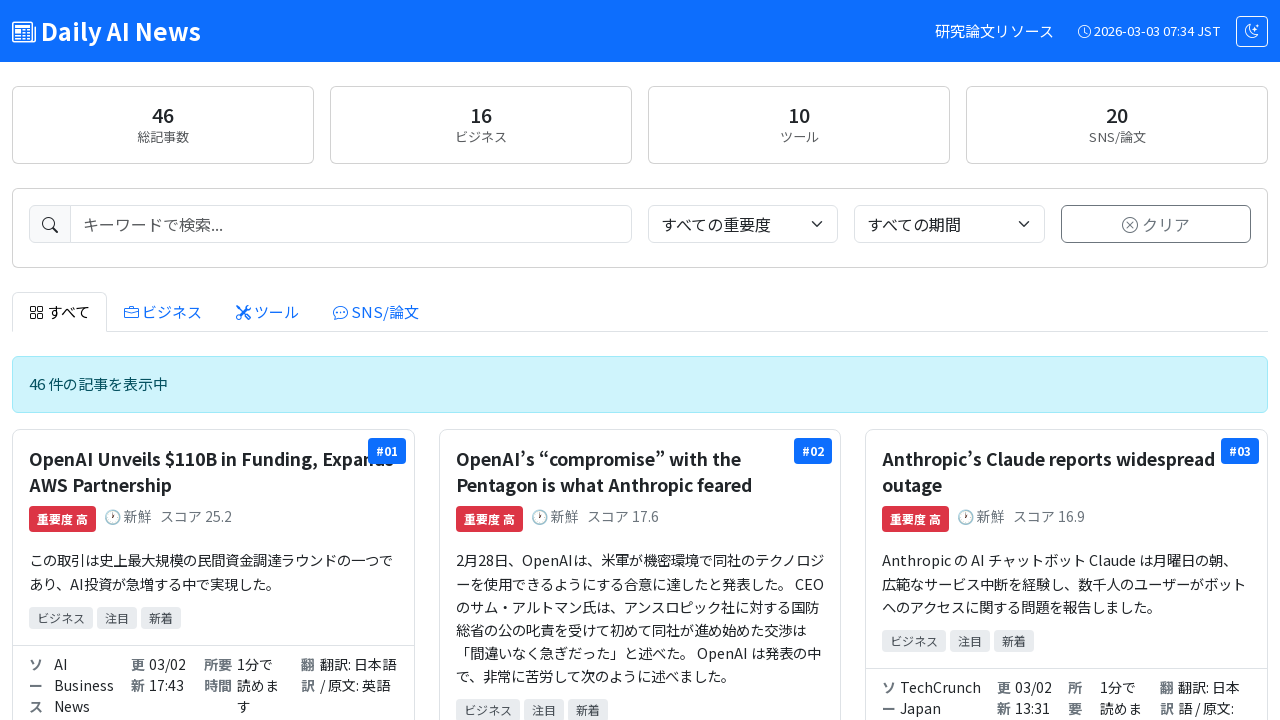

Found 0 news item articles
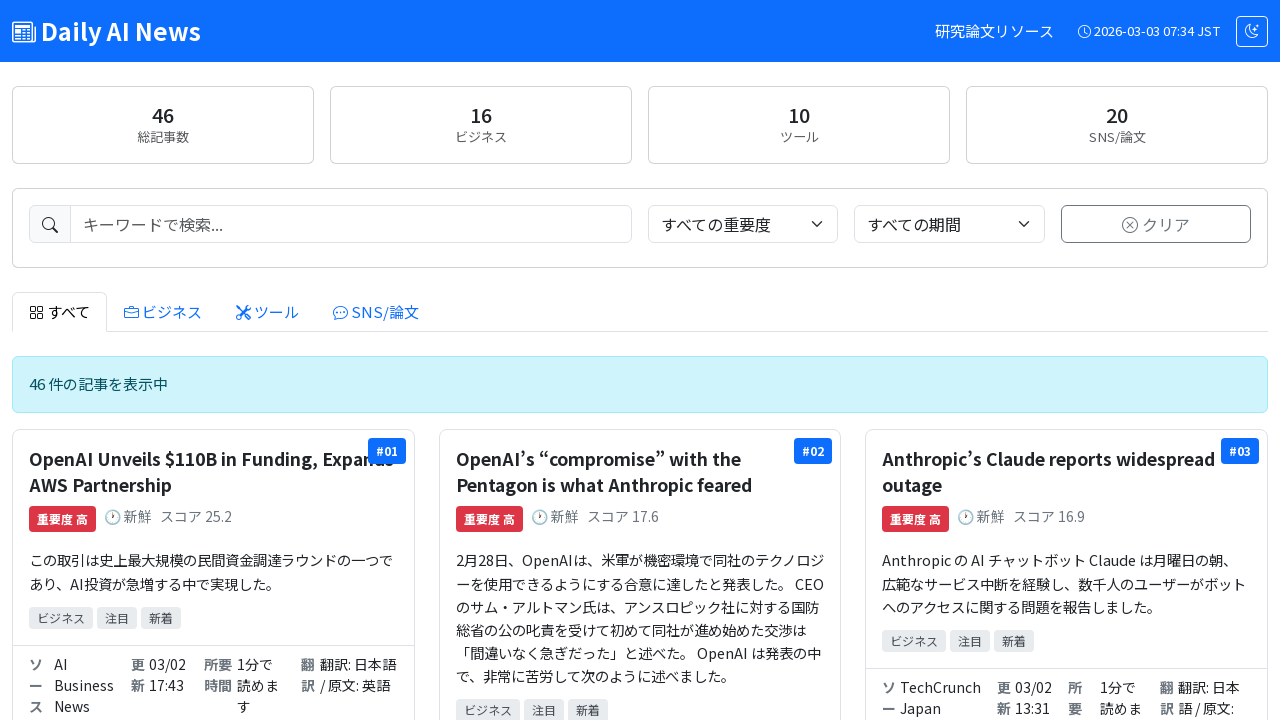

Found 0 filter button controls
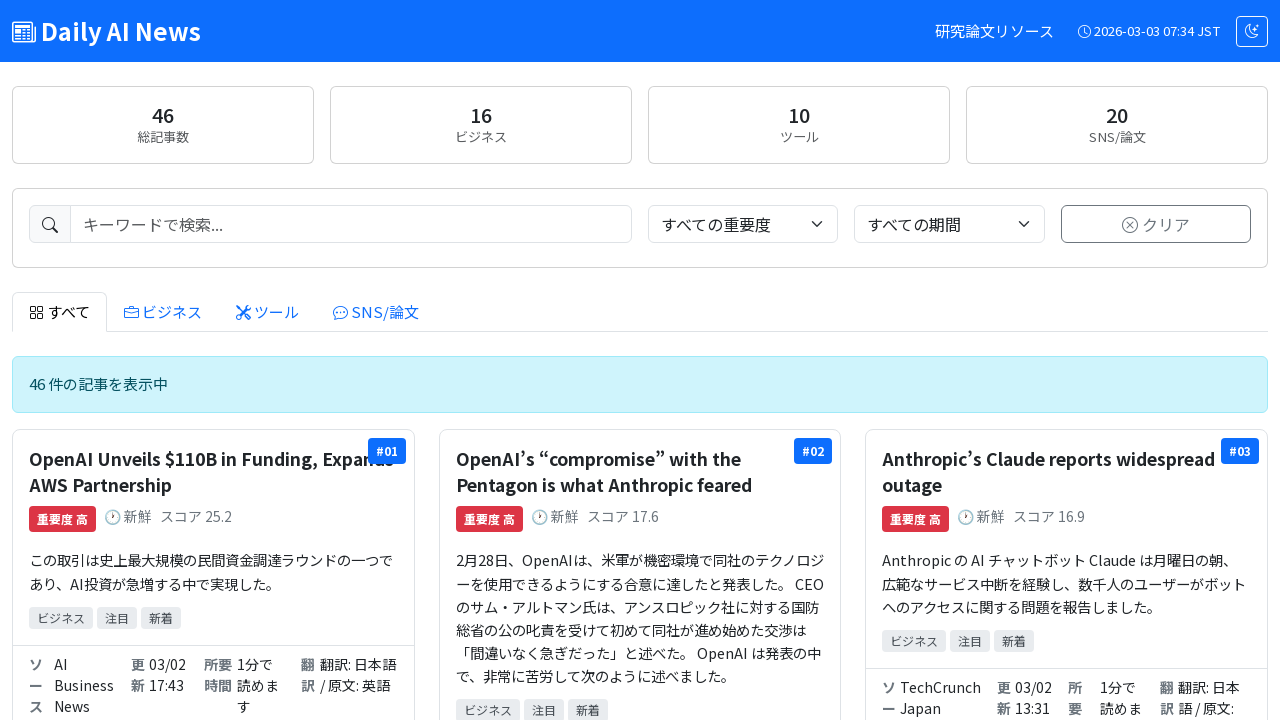

Checked for search box element
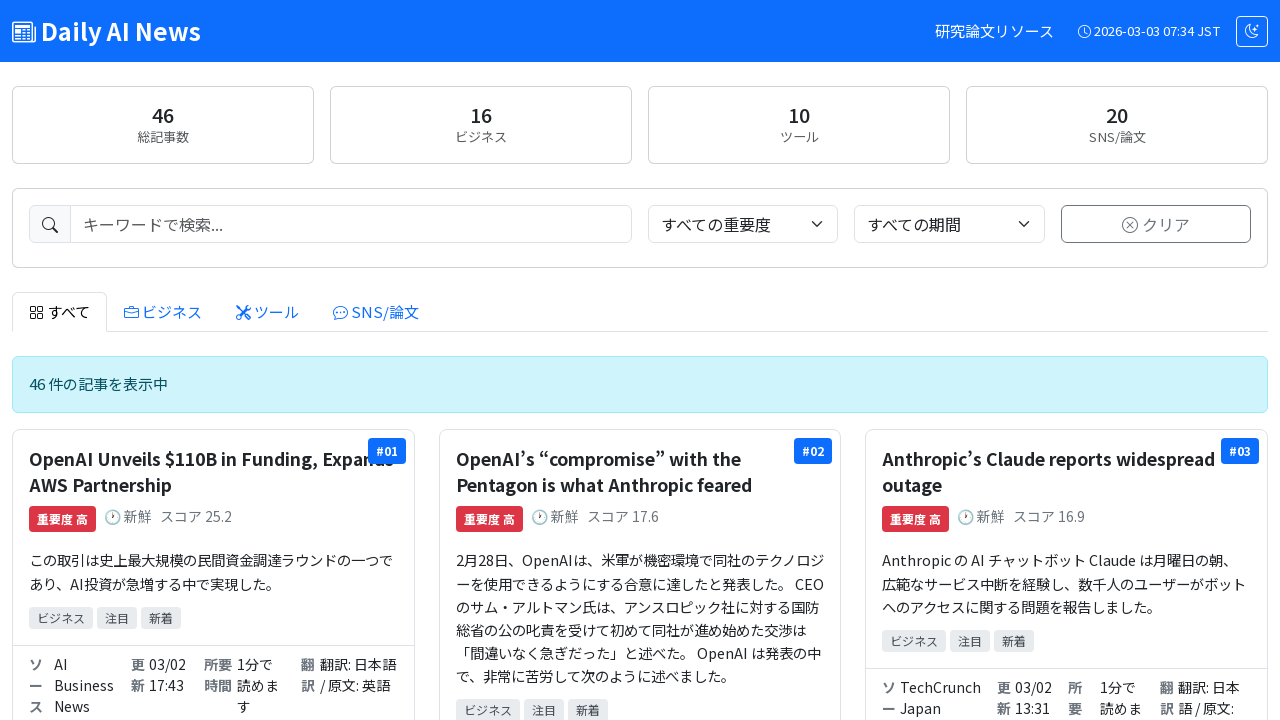

Set viewport to mobile size (375x667)
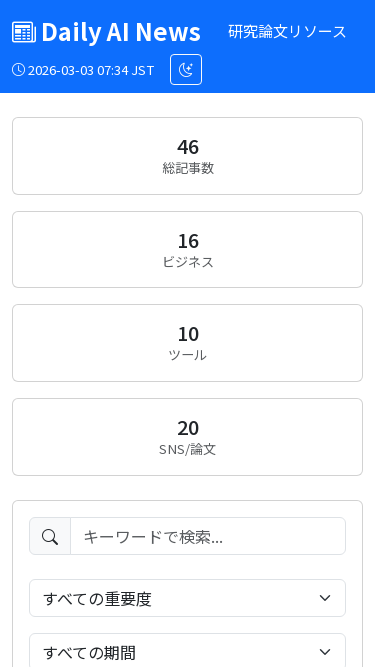

Waited 1 second for mobile viewport to render
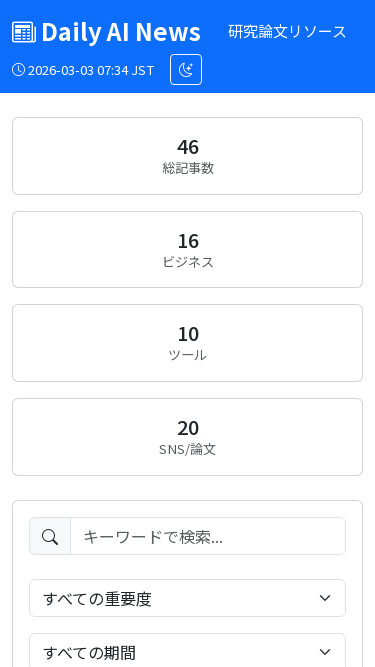

Set viewport to desktop size (1920x1080)
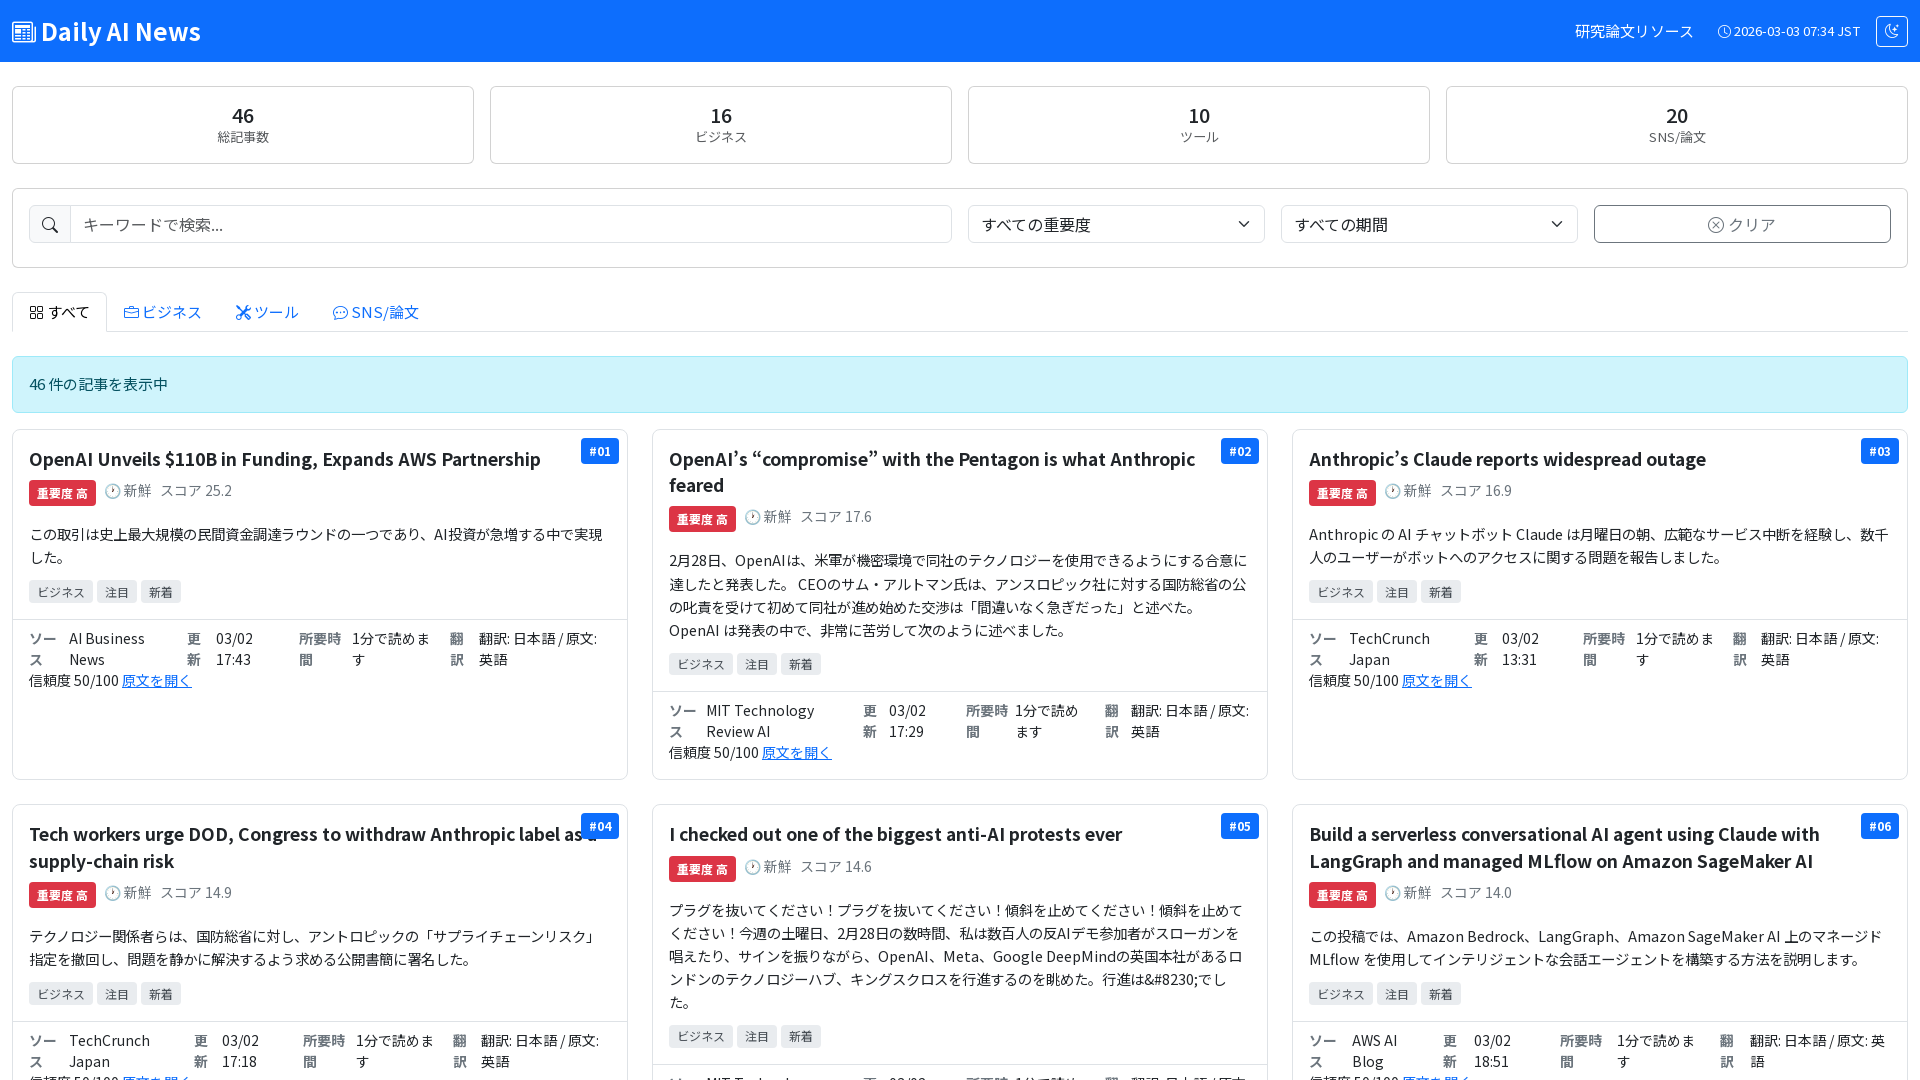

Waited 1 second for desktop viewport to render
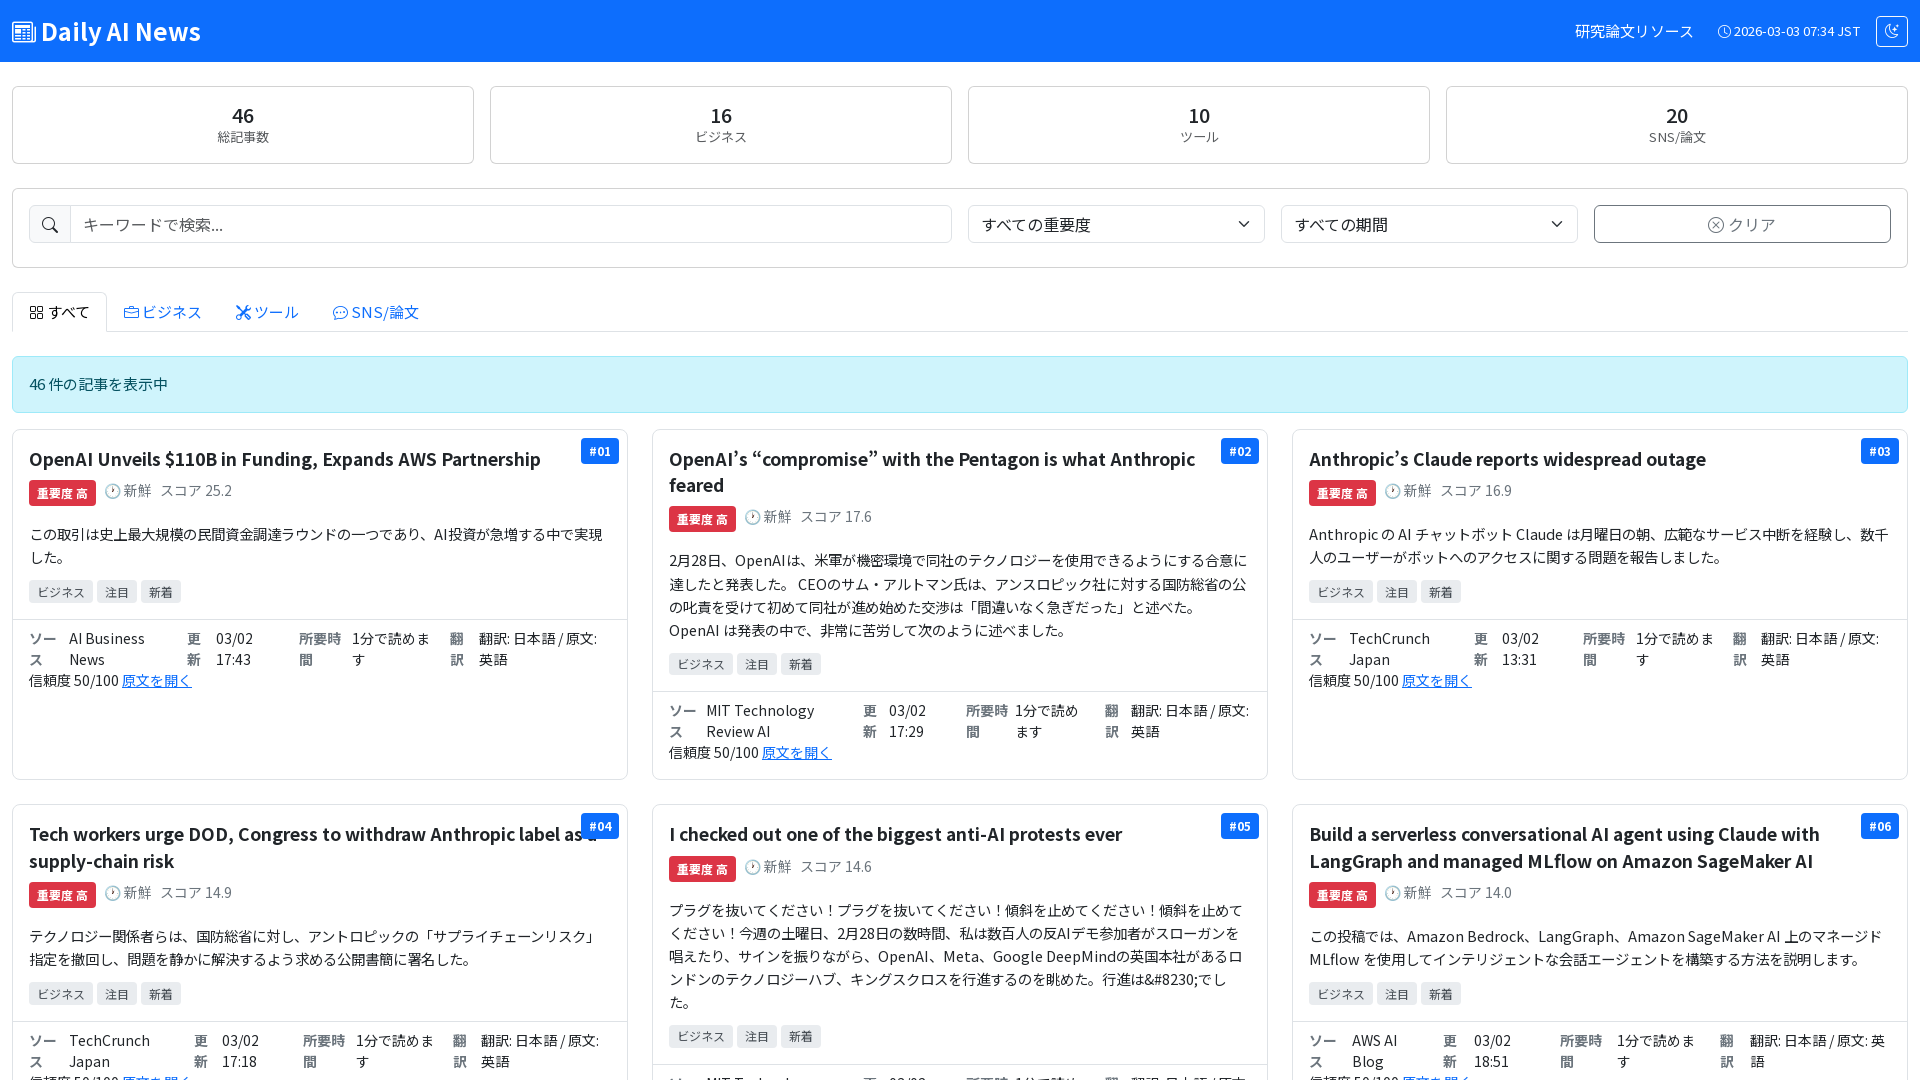

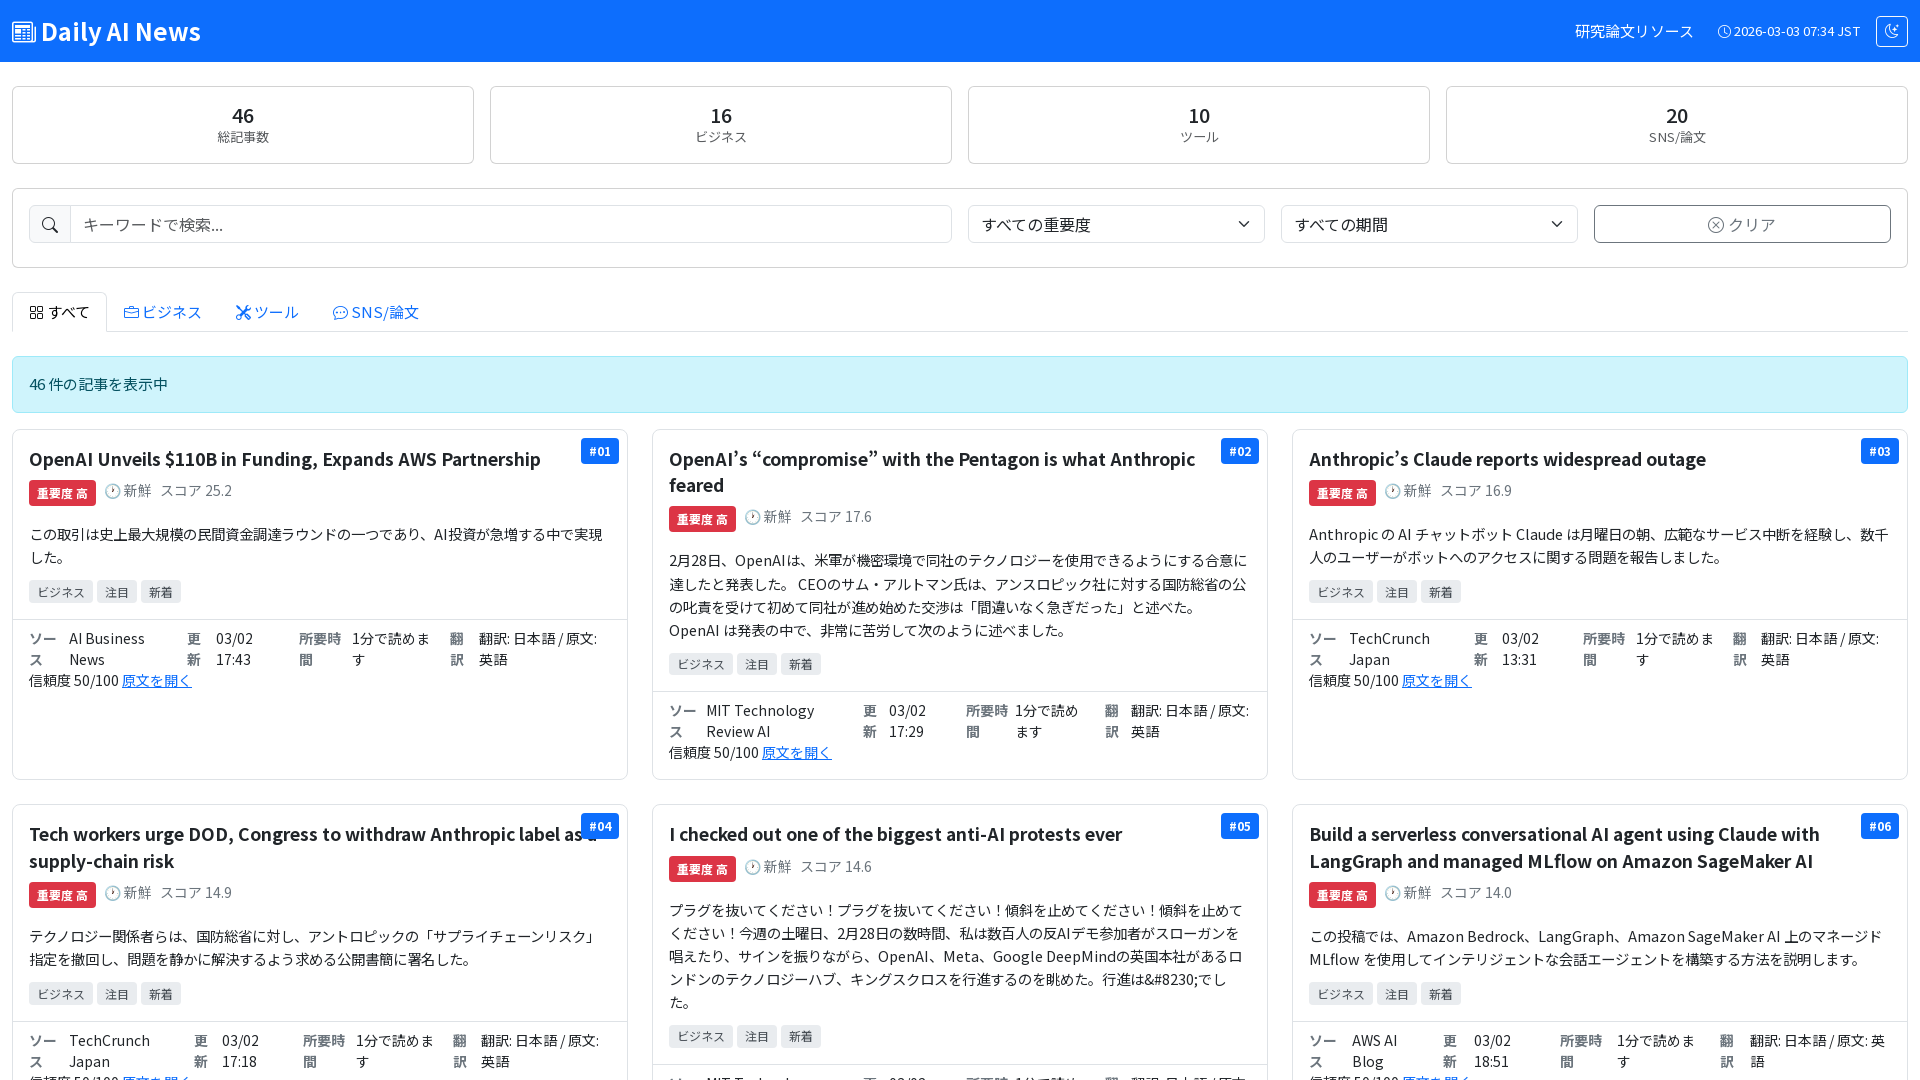